Tests registration form validation when password is less than 6 characters

Starting URL: https://alada.vn/tai-khoan/dang-ky.html

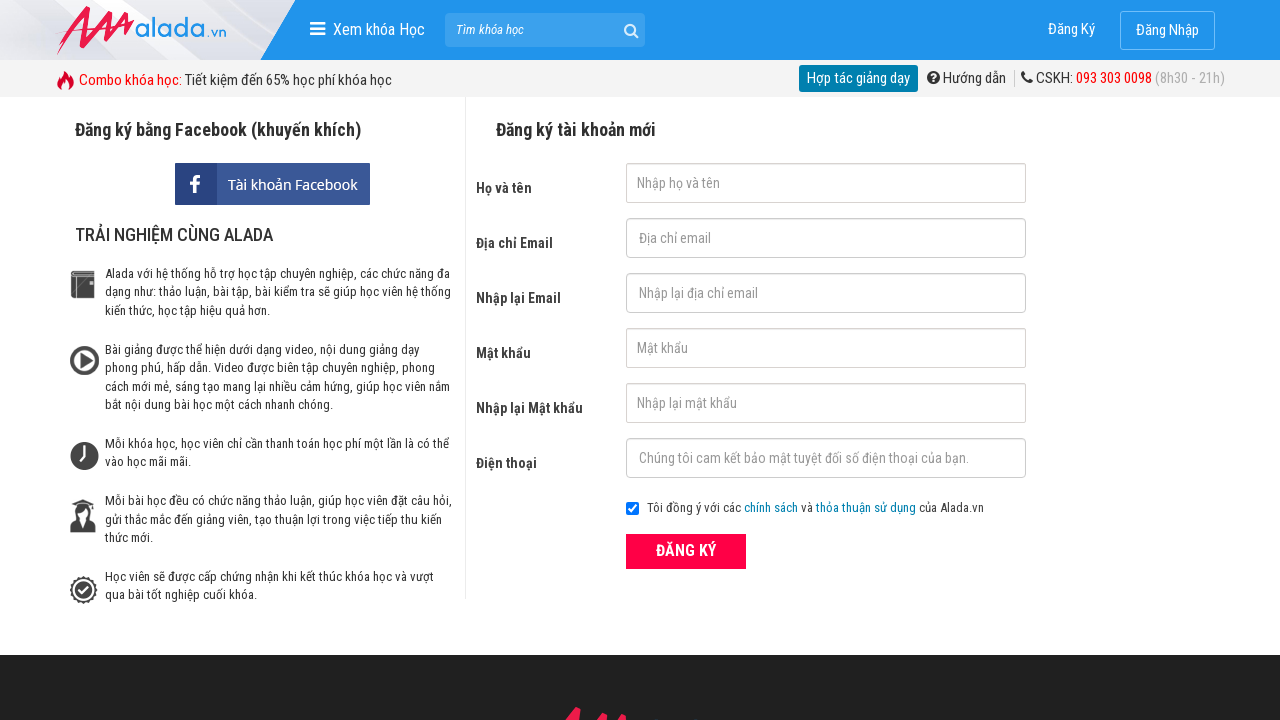

Filled name field with 'Phong Pham' on #txtFirstname
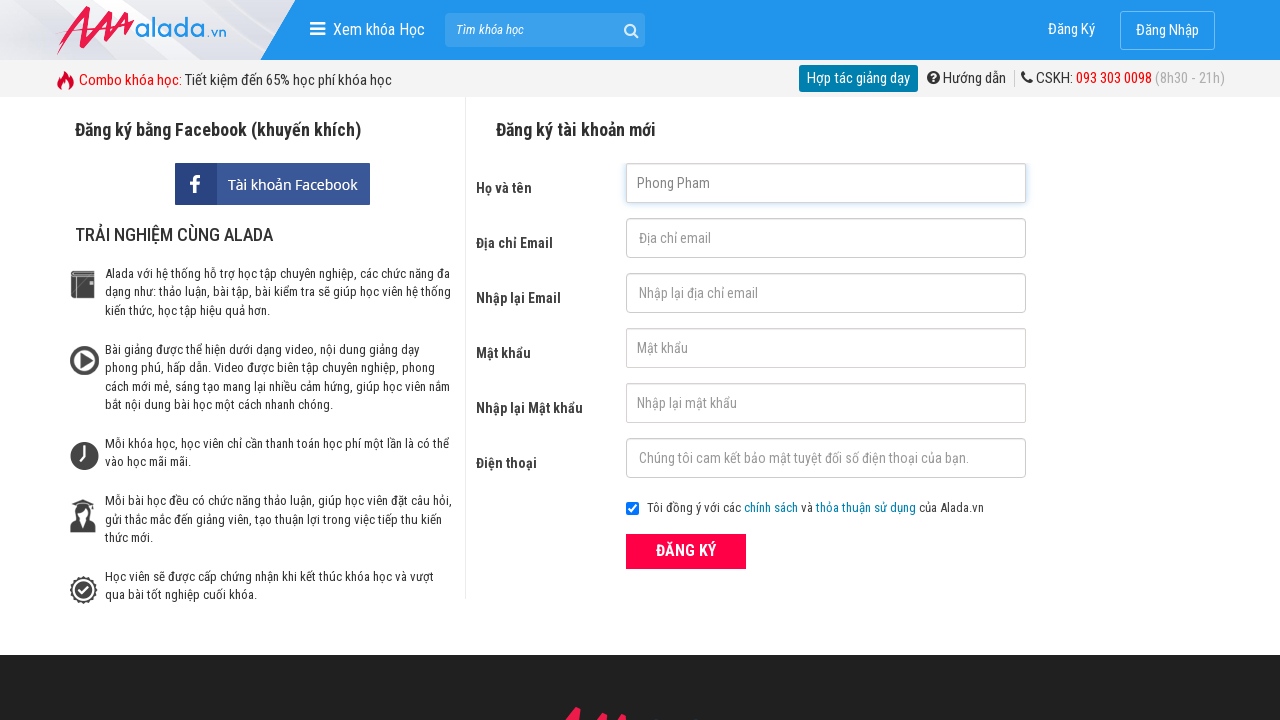

Filled email field with 'abc@gmail.com' on #txtEmail
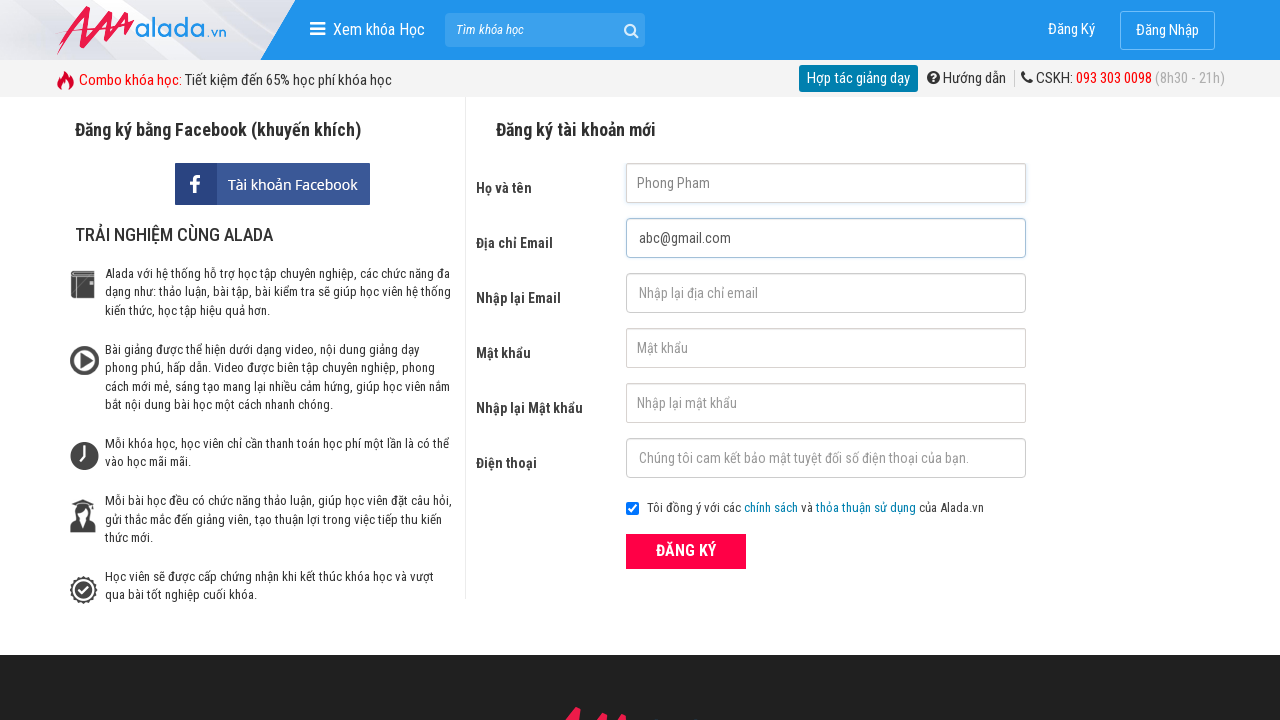

Filled confirm email field with 'abc@gmail.com' on #txtCEmail
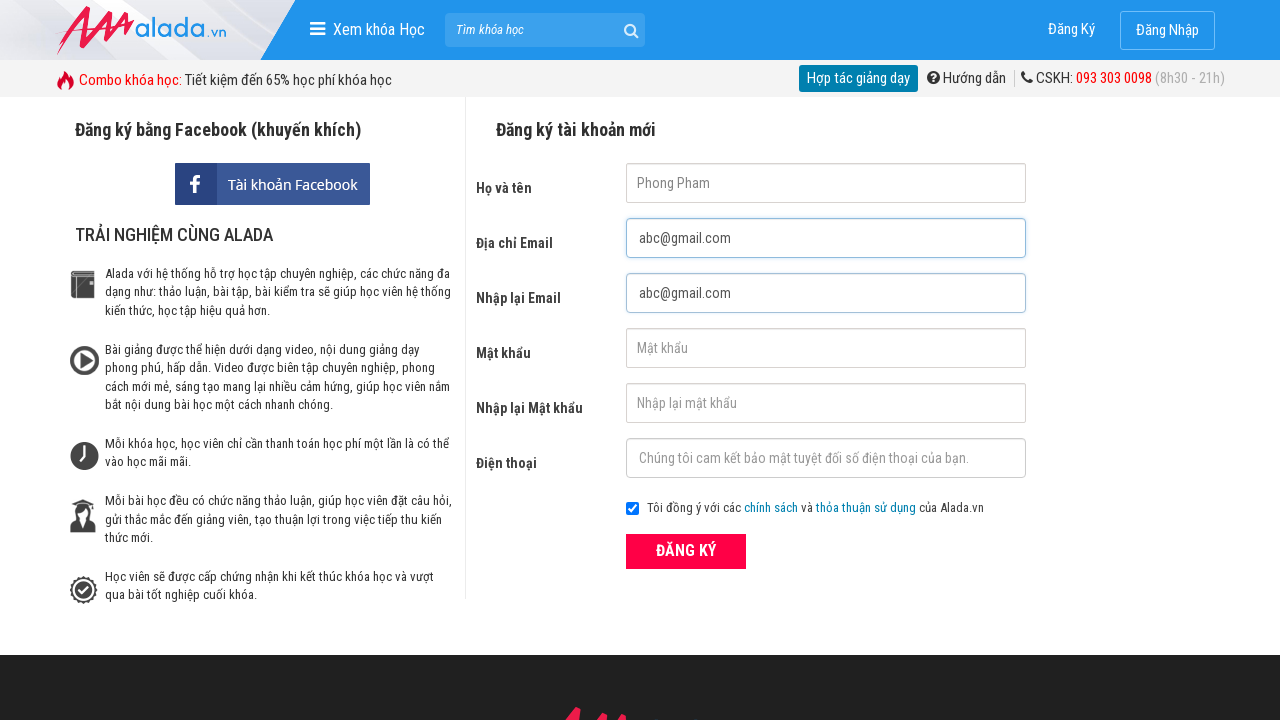

Filled password field with '12345' (less than 6 characters) on #txtPassword
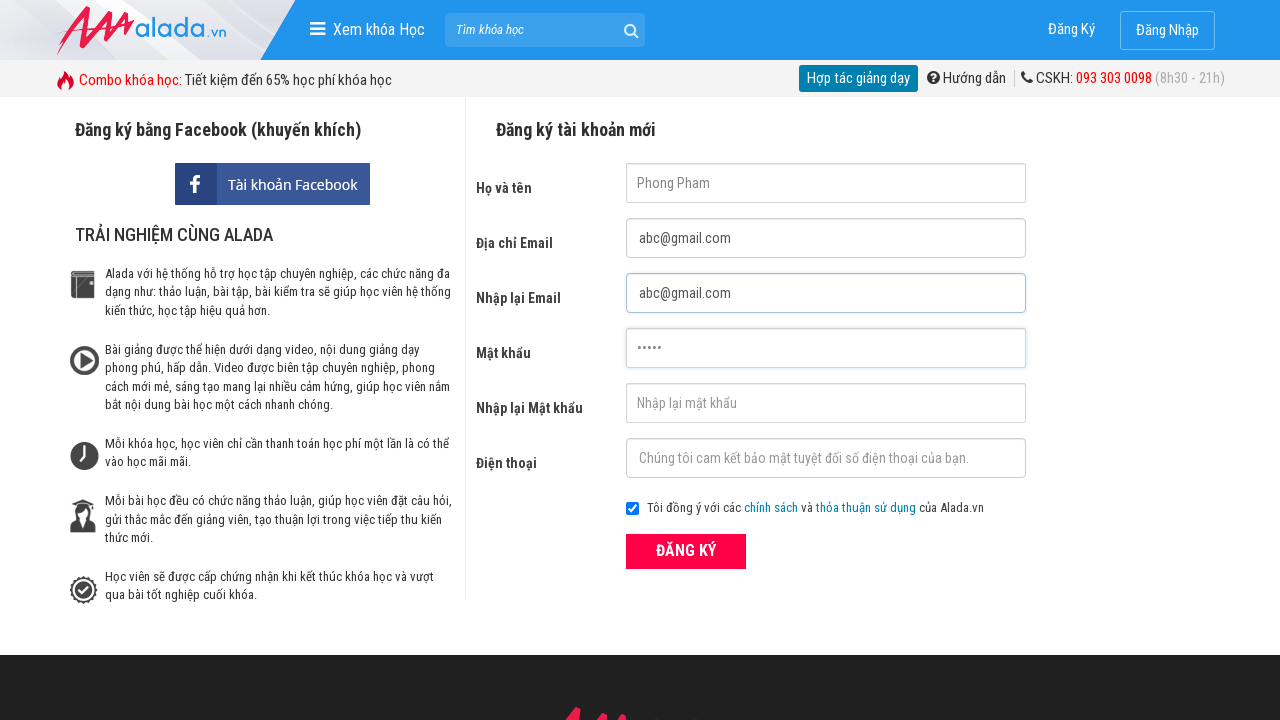

Filled confirm password field with '12345' (less than 6 characters) on #txtCPassword
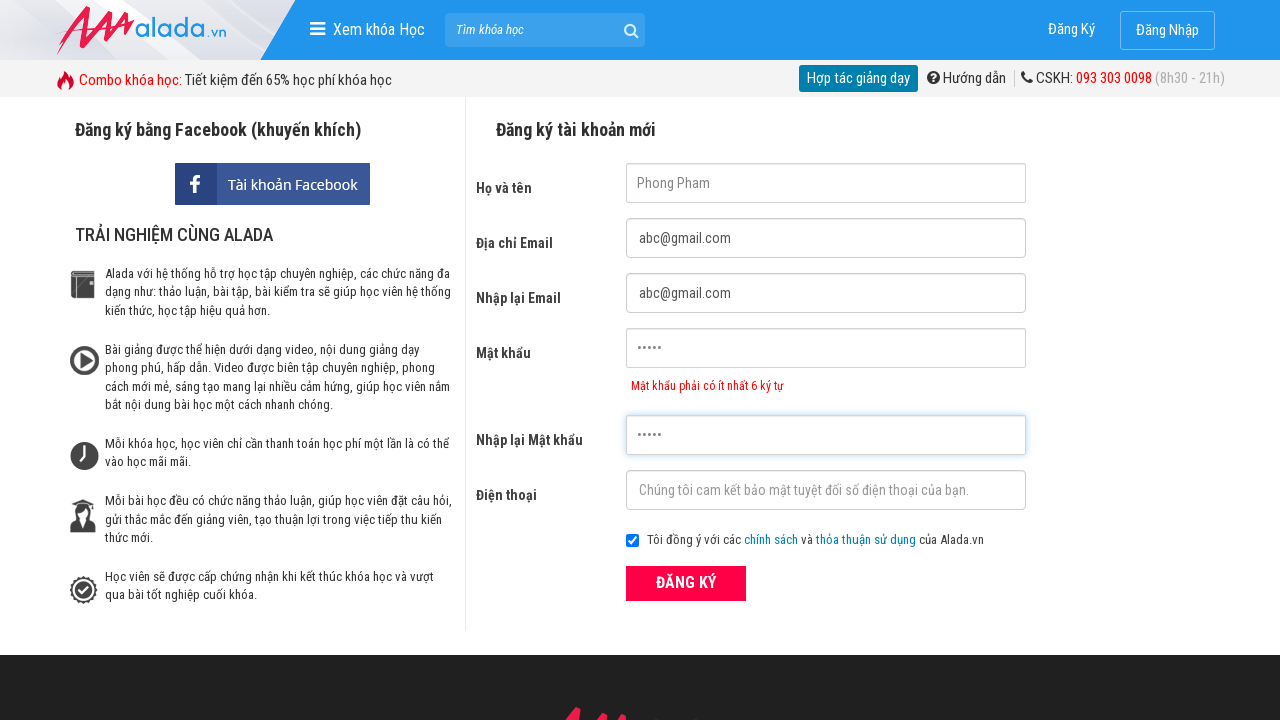

Filled phone number field with '0983111111' on #txtPhone
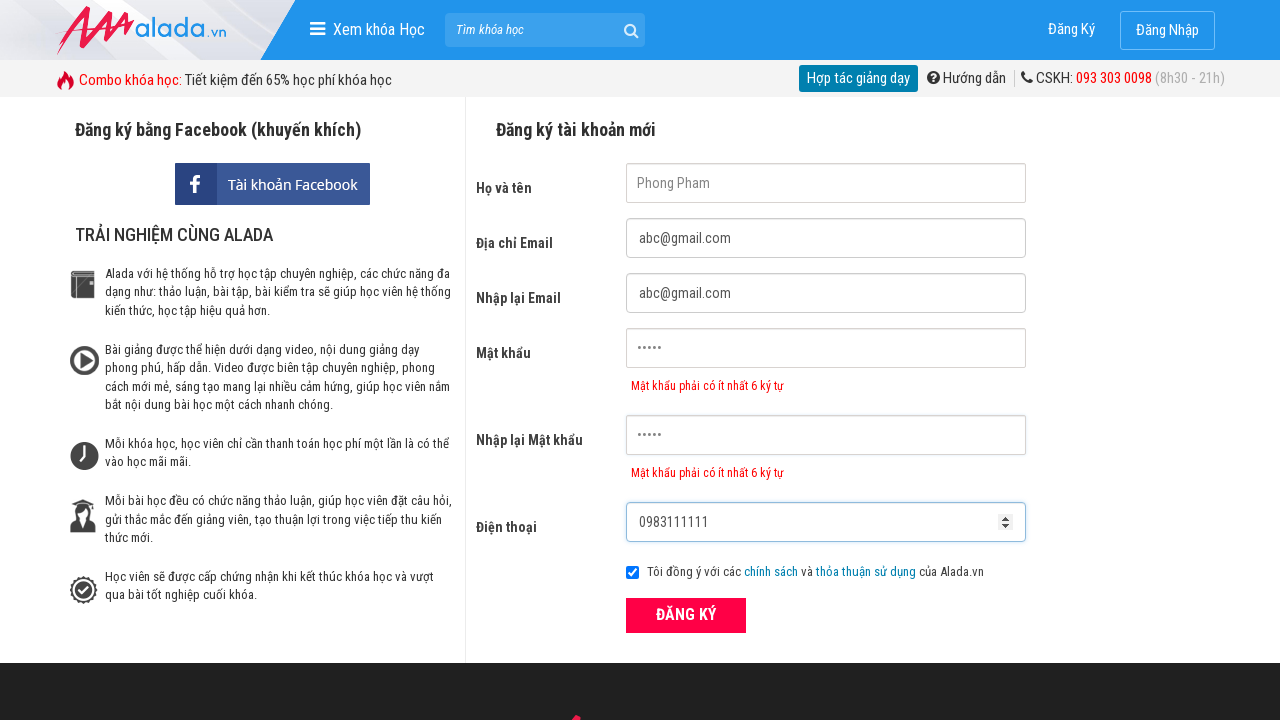

Clicked register button at (686, 615) on button[type='submit']
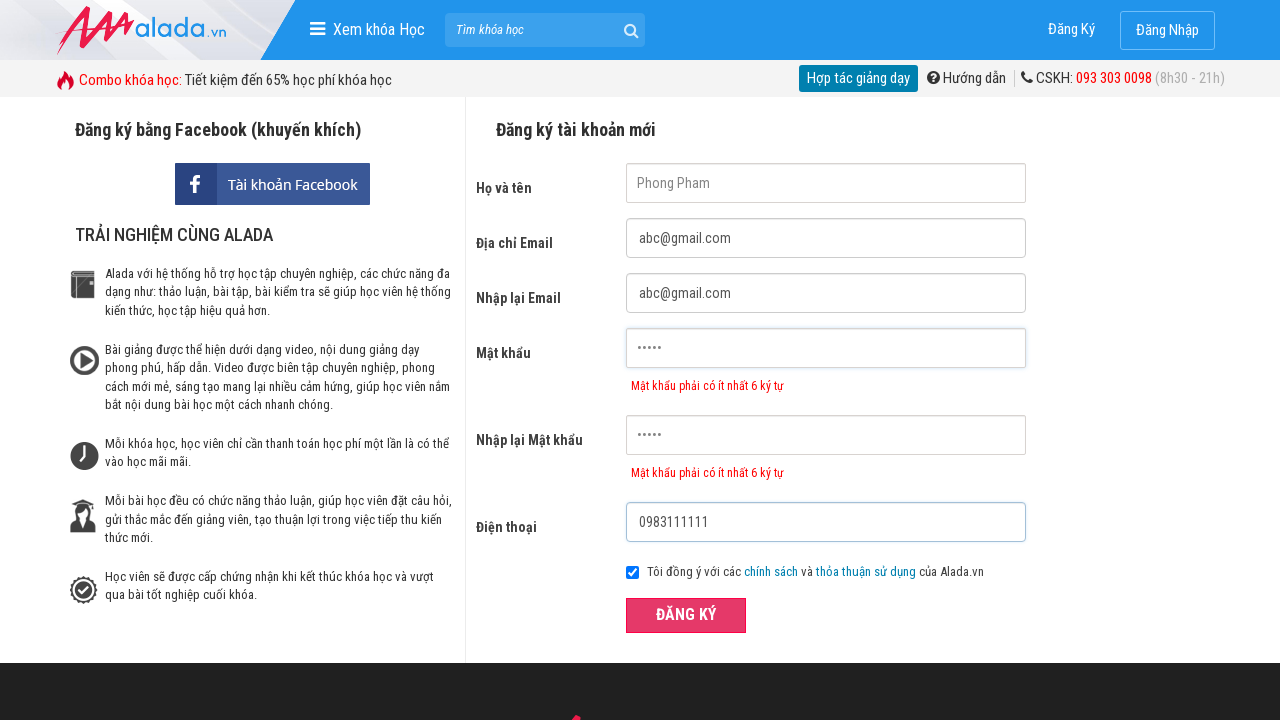

Password error message appeared
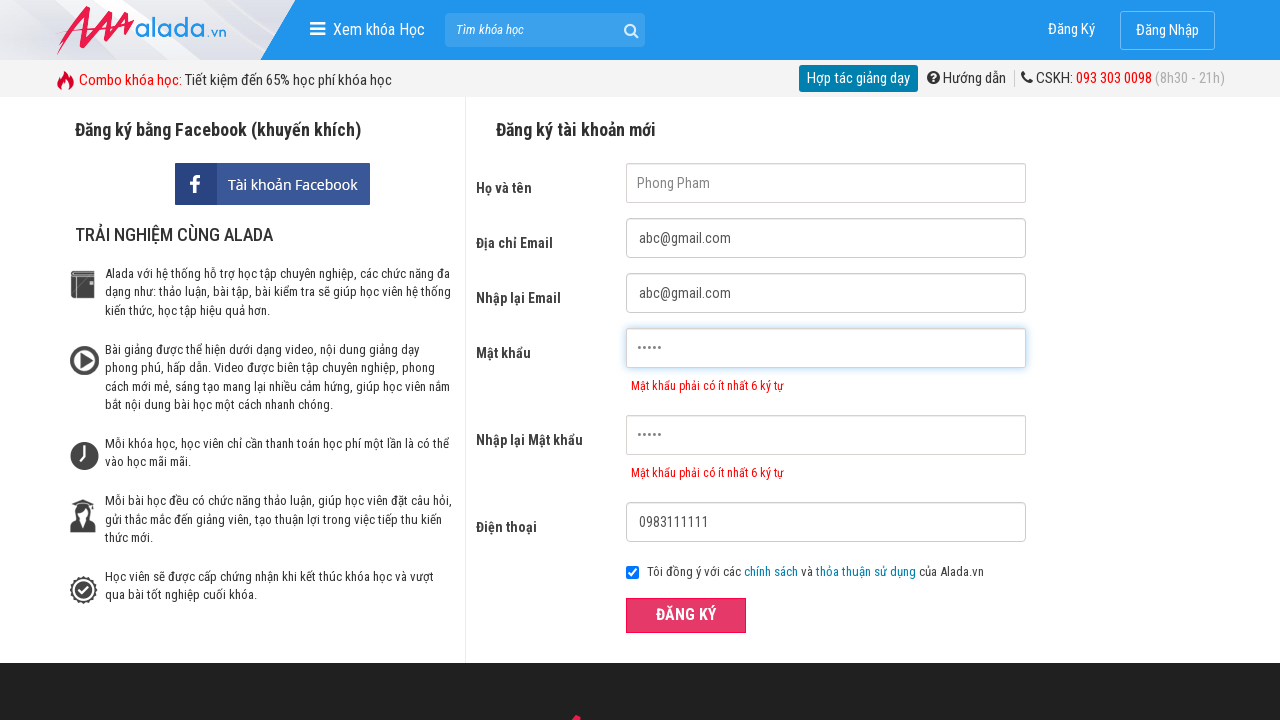

Verified password error message: 'Mật khẩu phải có ít nhất 6 ký tự'
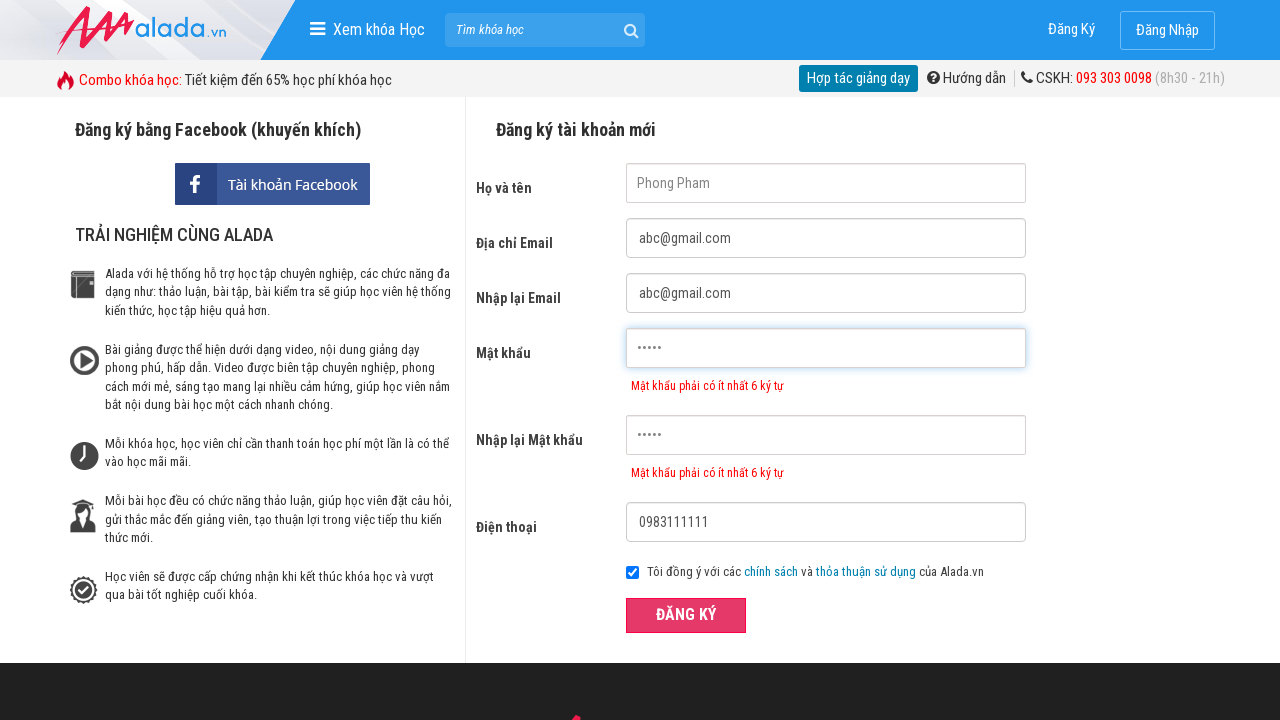

Verified confirm password error message: 'Mật khẩu phải có ít nhất 6 ký tự'
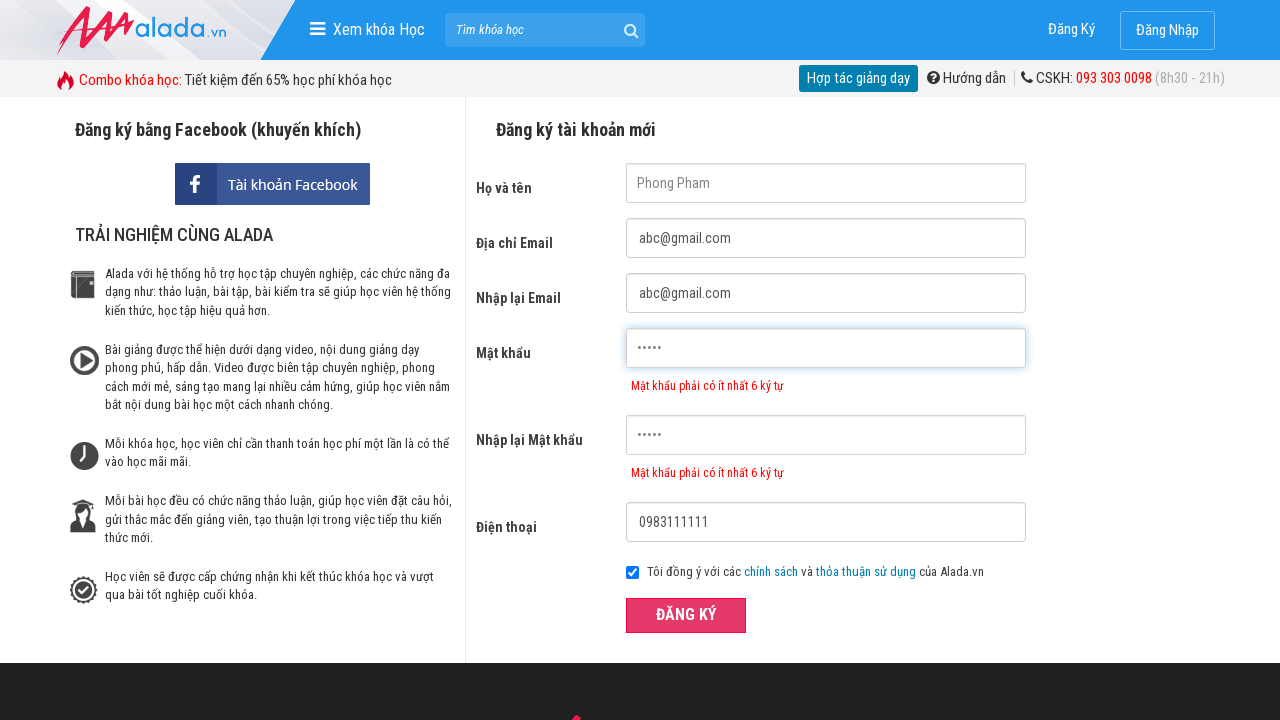

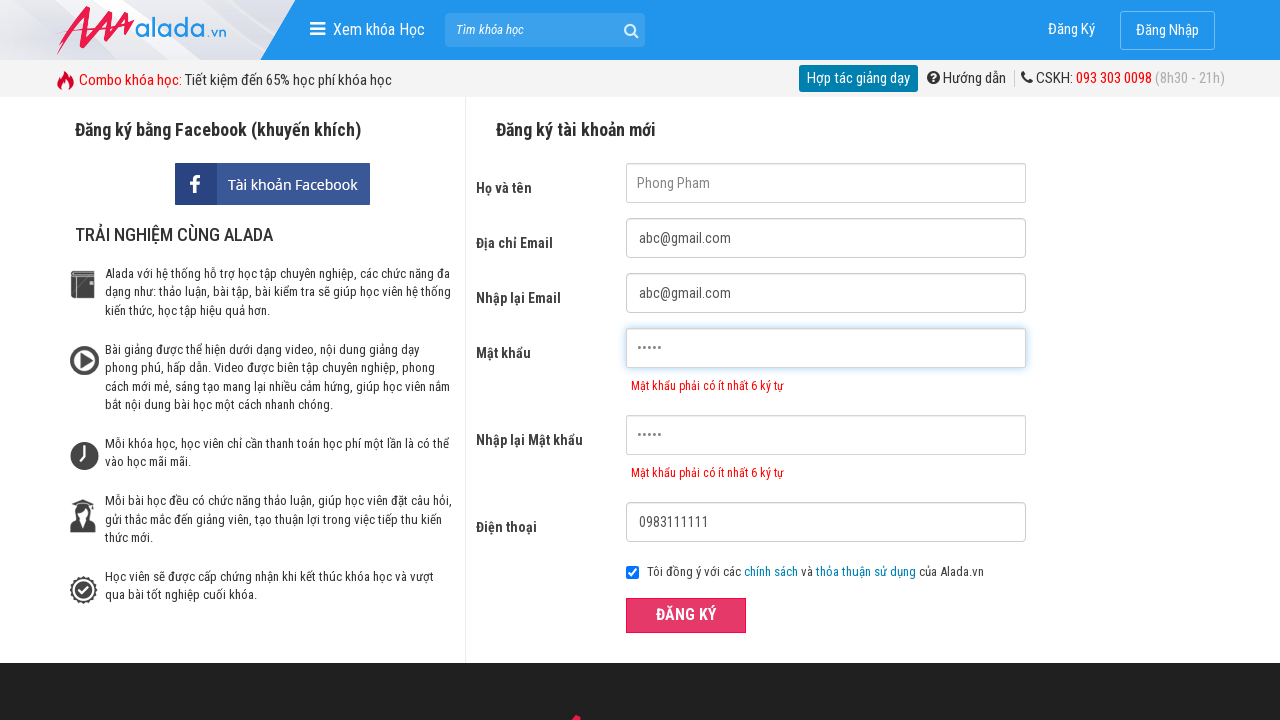